Tests navigation on the UI Testing Playground site by clicking on various links including Aristotle quote, Resources, Home, and Dynamic Table

Starting URL: http://uitestingplayground.com/

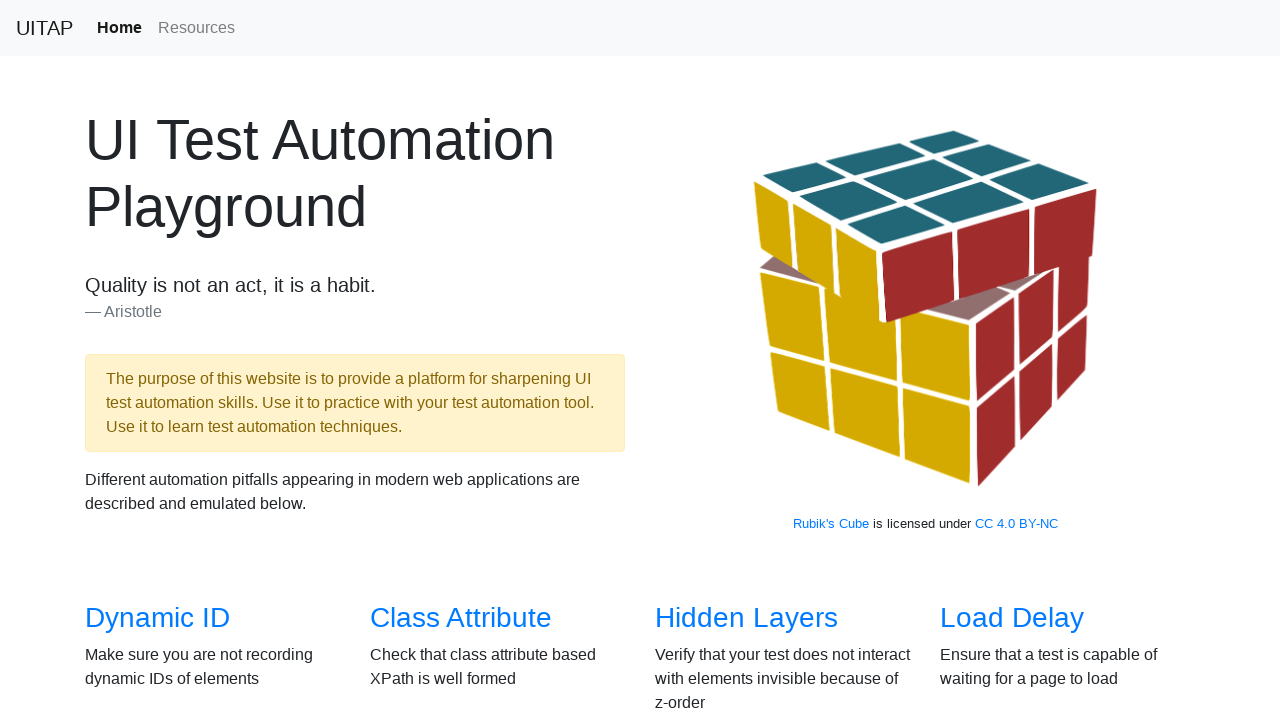

Clicked on Aristotle quote link at (355, 312) on text=Aristotle
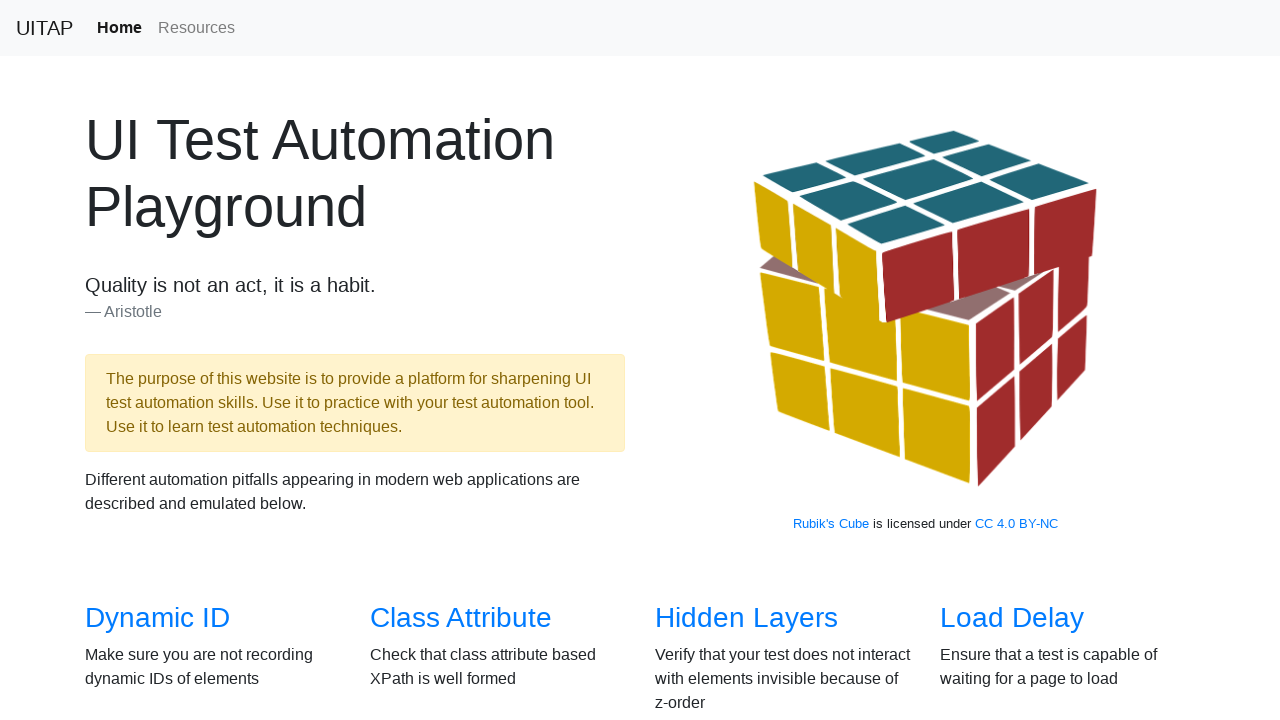

Clicked on Resources navigation link at (196, 28) on a.nav-link:has-text('Resources')
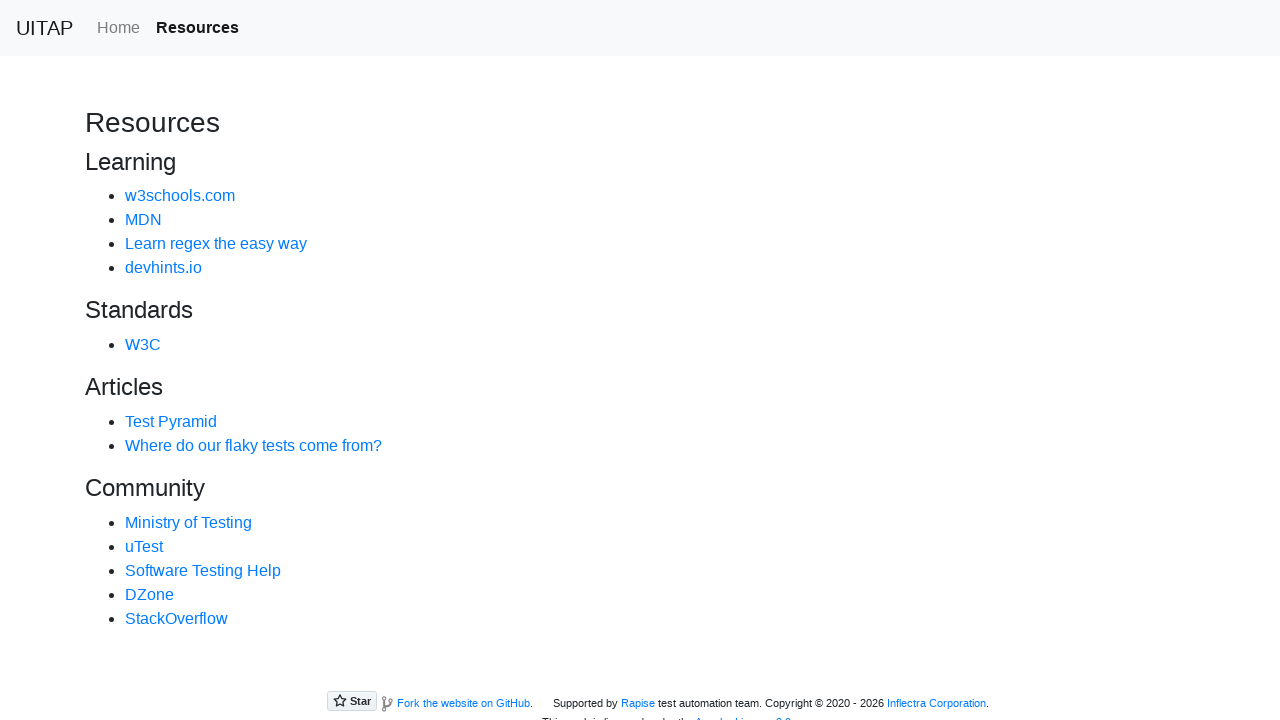

Clicked on Home navigation link at (118, 28) on a.nav-link:has-text('Home')
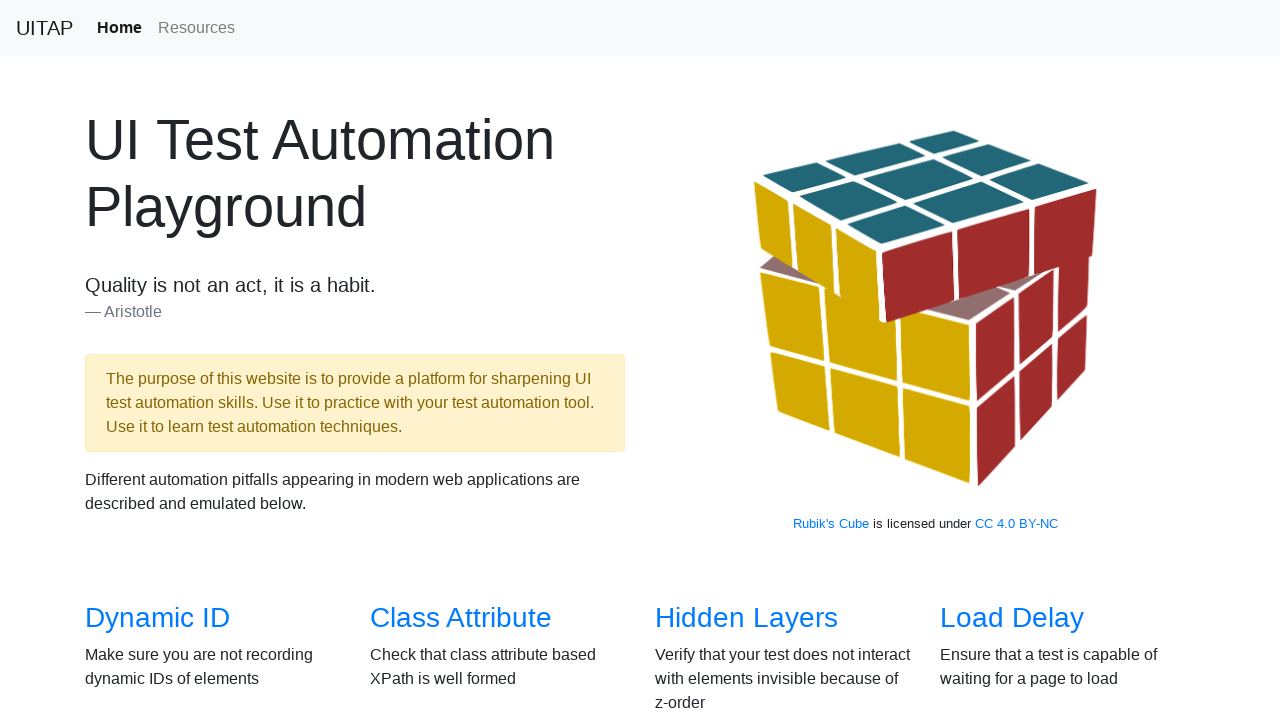

Clicked on Dynamic Table link at (462, 361) on a >> internal:has-text="Dynamic Table"i
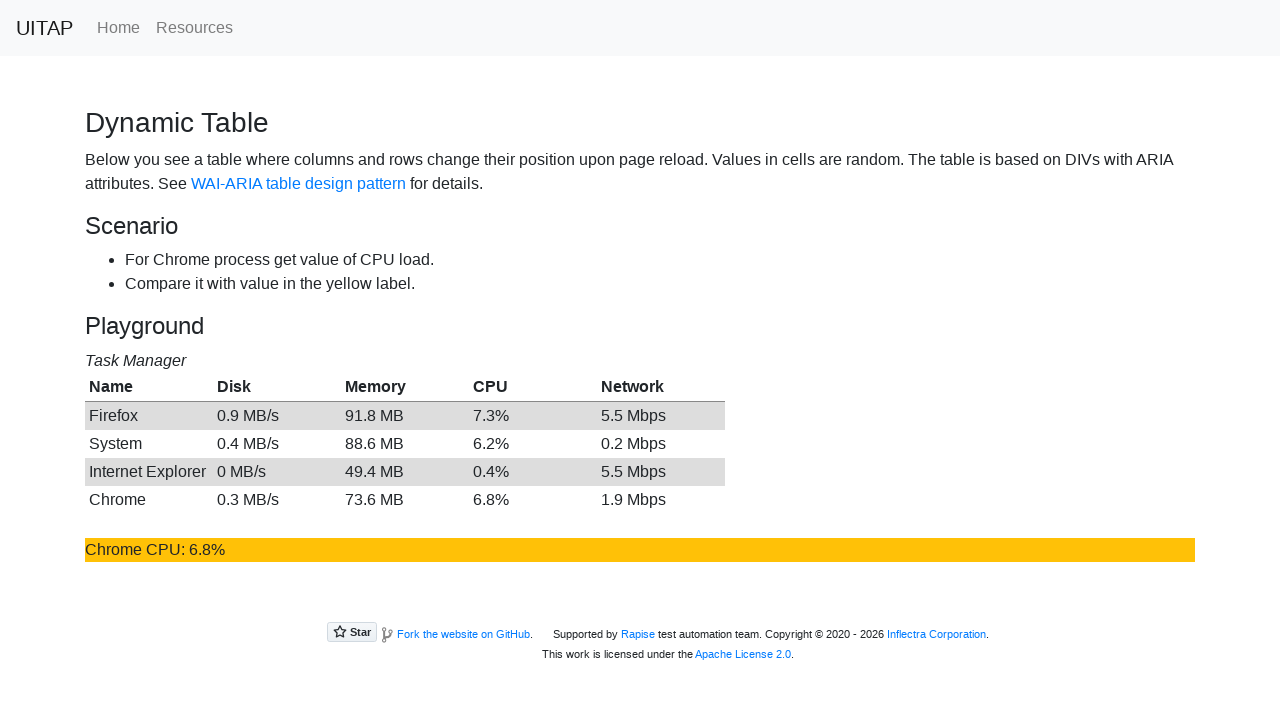

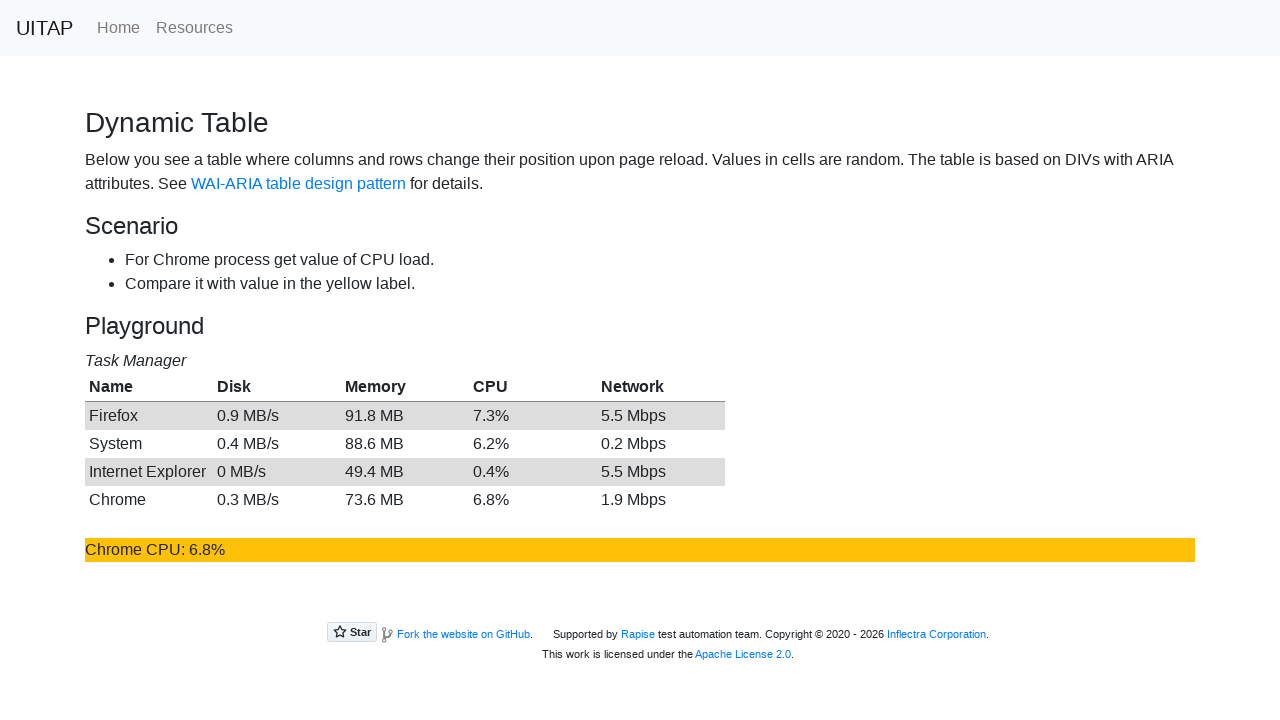